Tests the Network Management section navigation by clicking the jump link and verifying the section header text.

Starting URL: https://business.comcast.com/learn/internet/sd-wan-small-business/?disablescripts=true

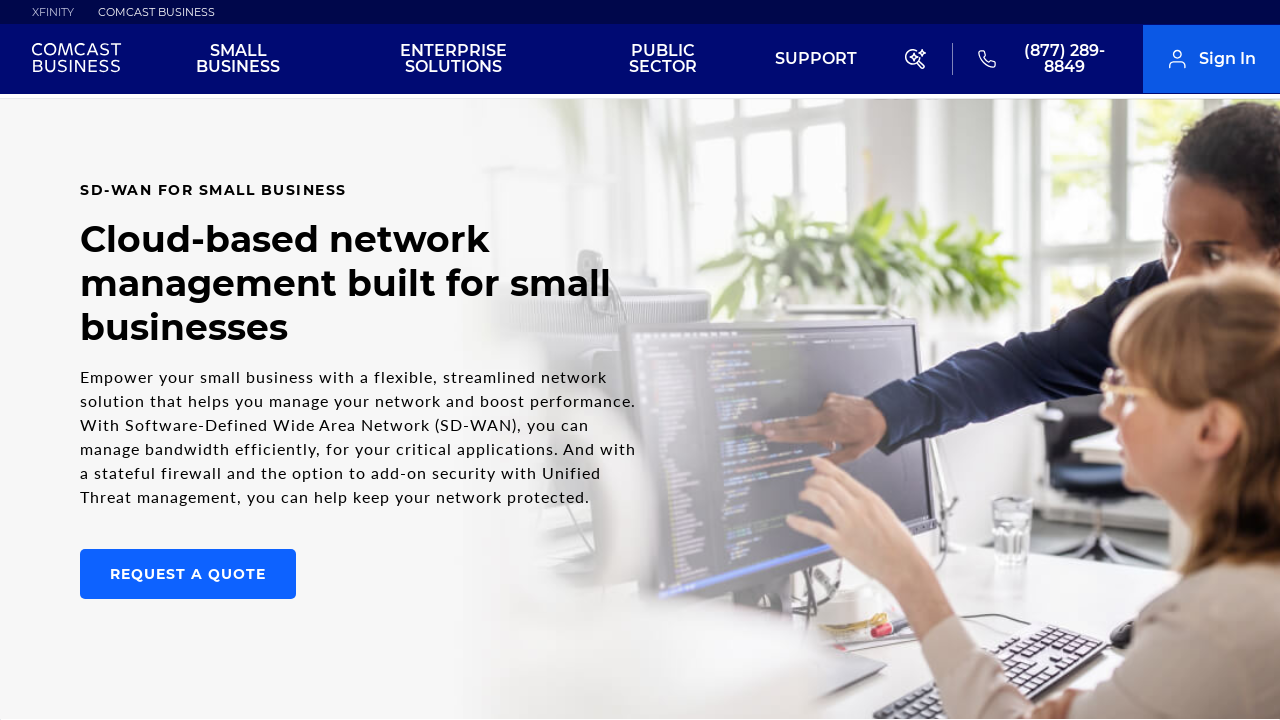

Clicked on Network Management jump link at (342, 361) on xpath=//*[@id="main"]/section/div[2]/div/ul/li[2]/a
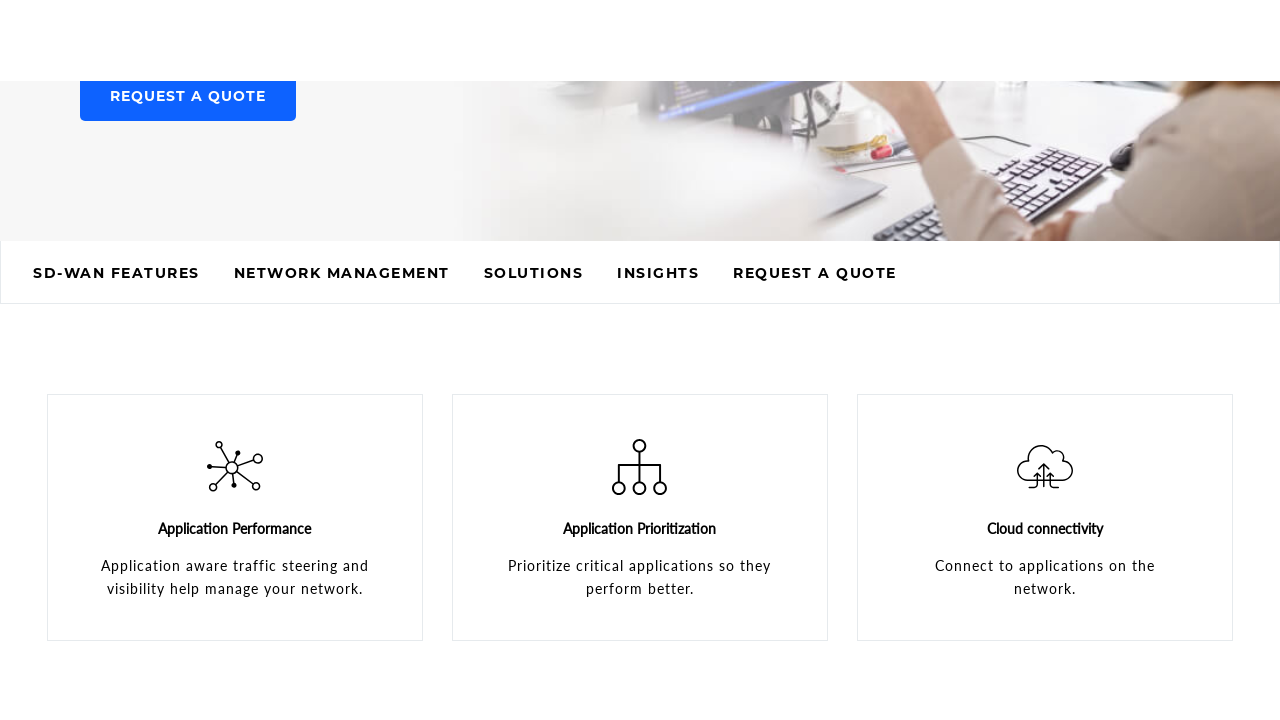

Waited 2 seconds for page navigation
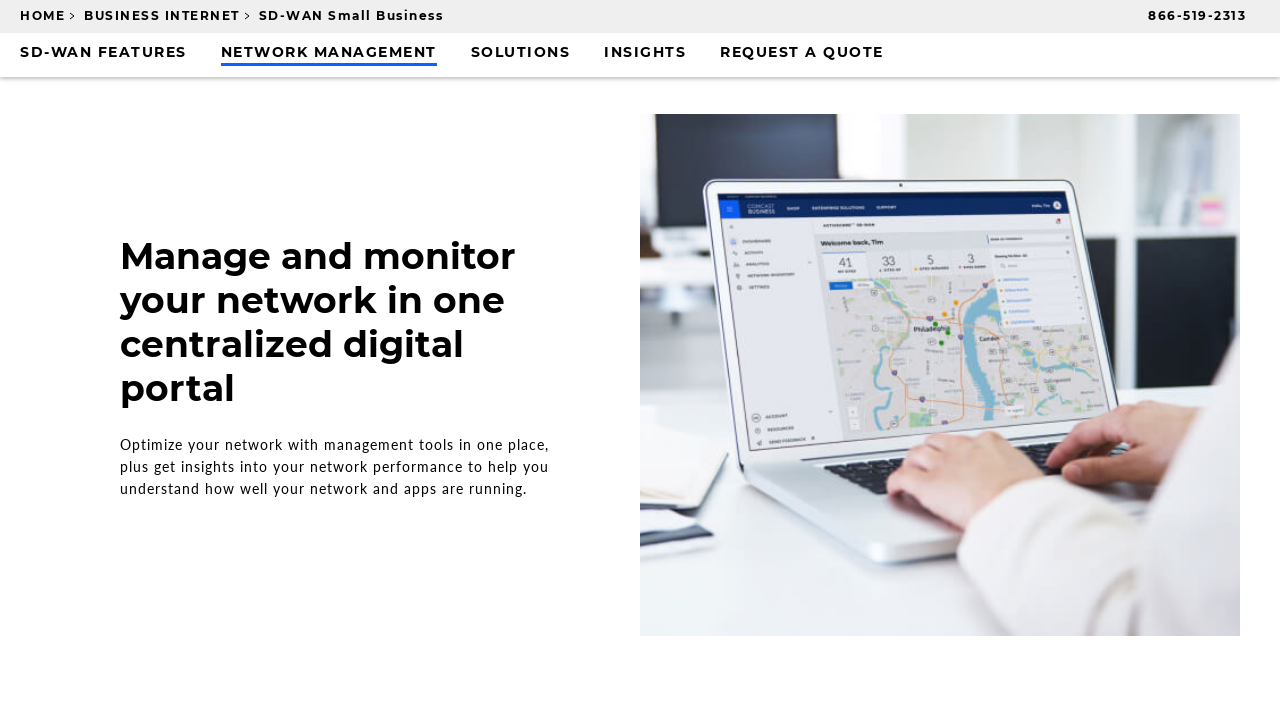

Retrieved Network Management section header text
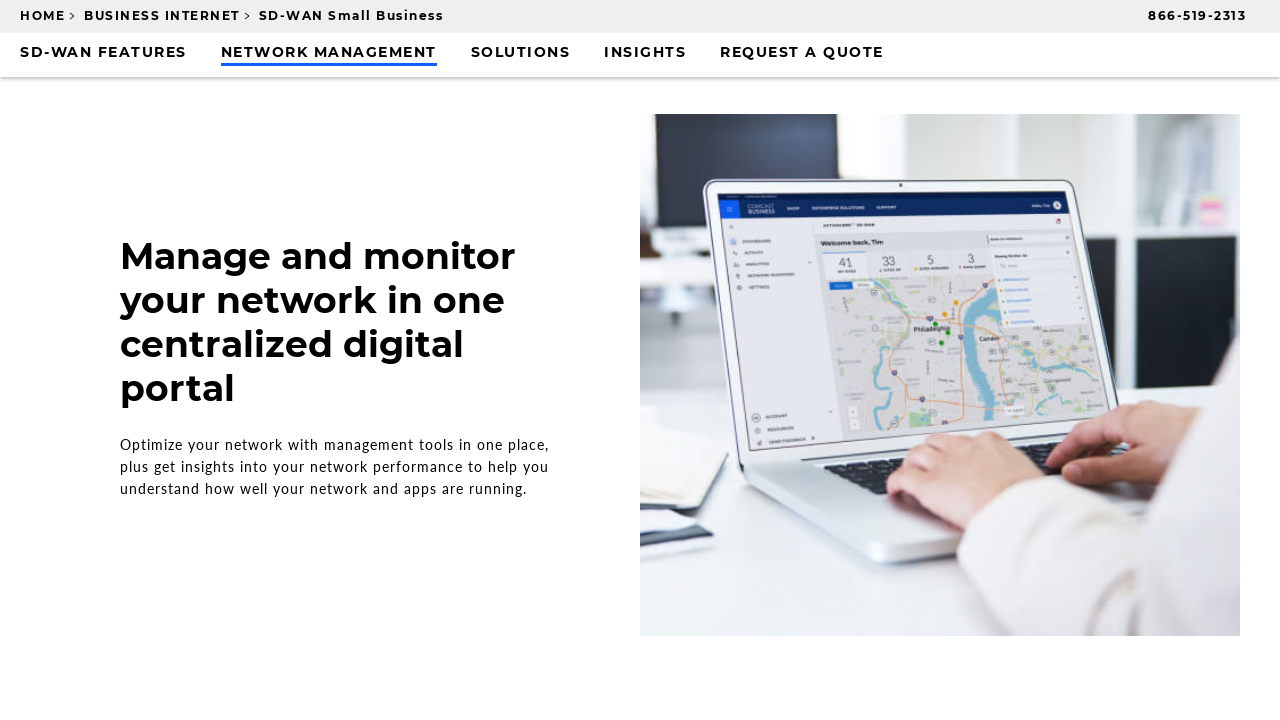

Verified Network Management section header text matches expected value
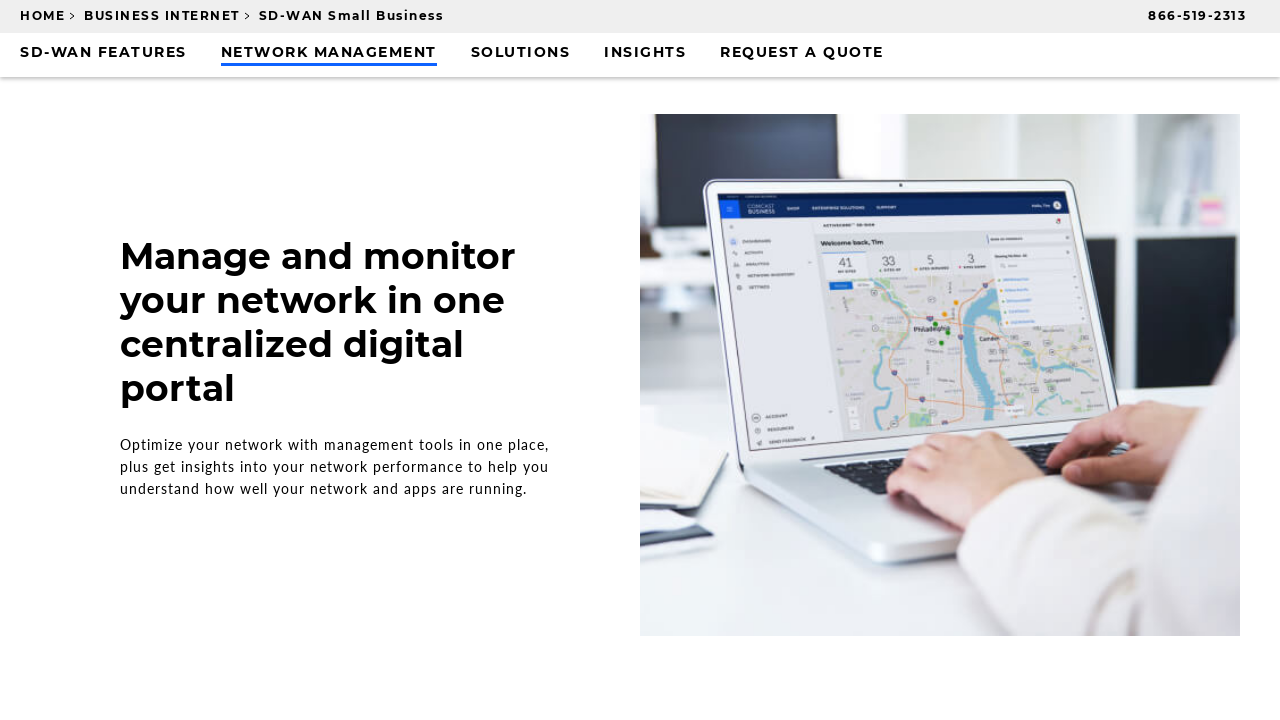

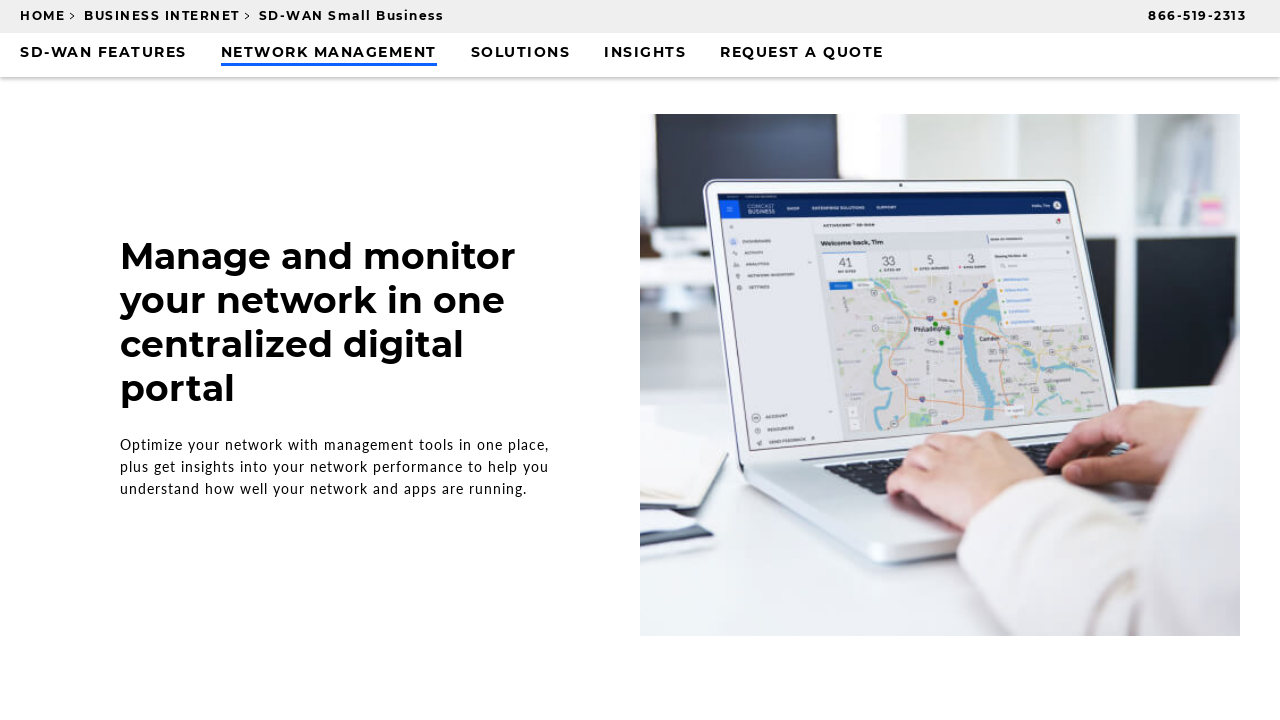